Tests that edits to a todo item are saved when the input field loses focus (blur event).

Starting URL: https://demo.playwright.dev/todomvc

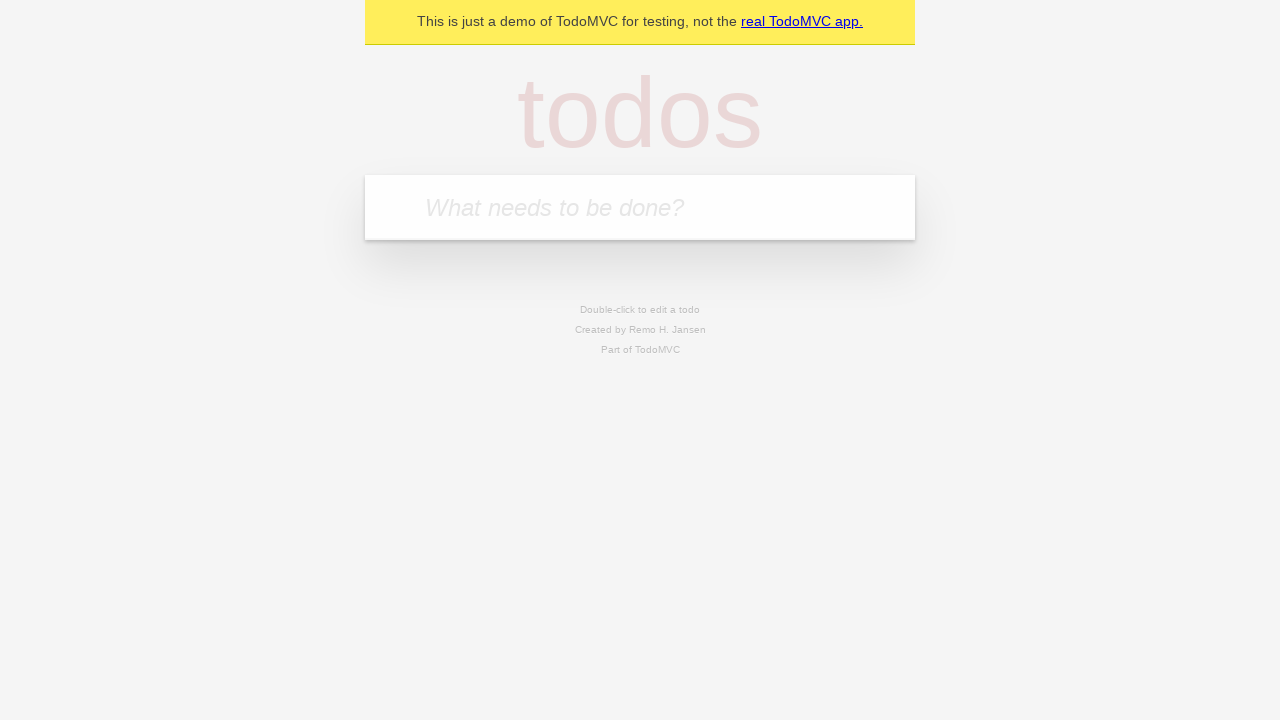

Filled new todo input with 'buy some cheese' on internal:attr=[placeholder="What needs to be done?"i]
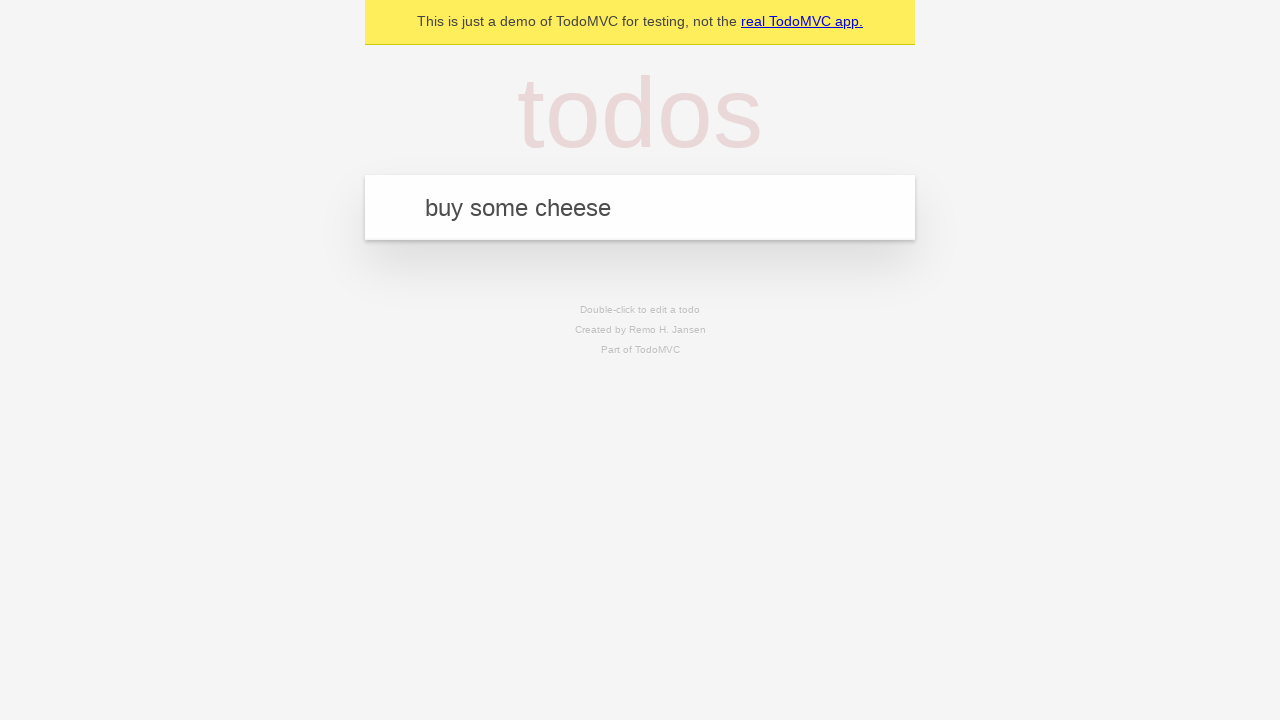

Pressed Enter to create todo 'buy some cheese' on internal:attr=[placeholder="What needs to be done?"i]
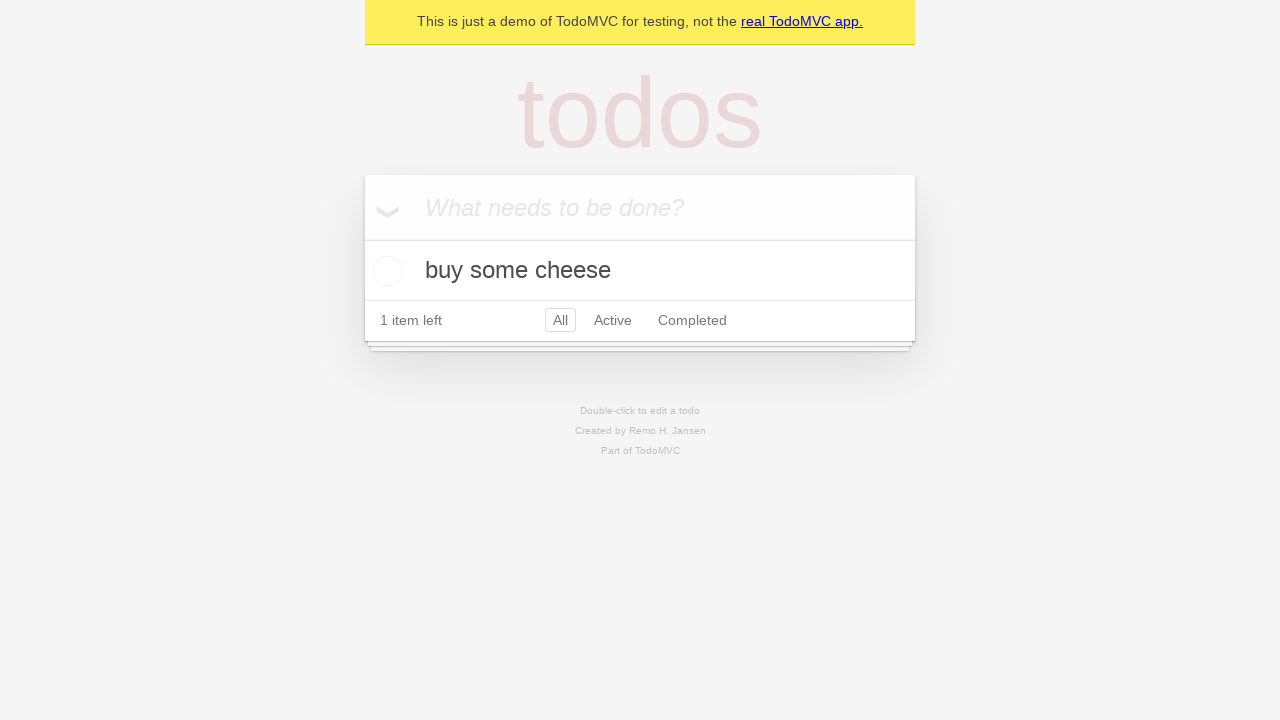

Filled new todo input with 'feed the cat' on internal:attr=[placeholder="What needs to be done?"i]
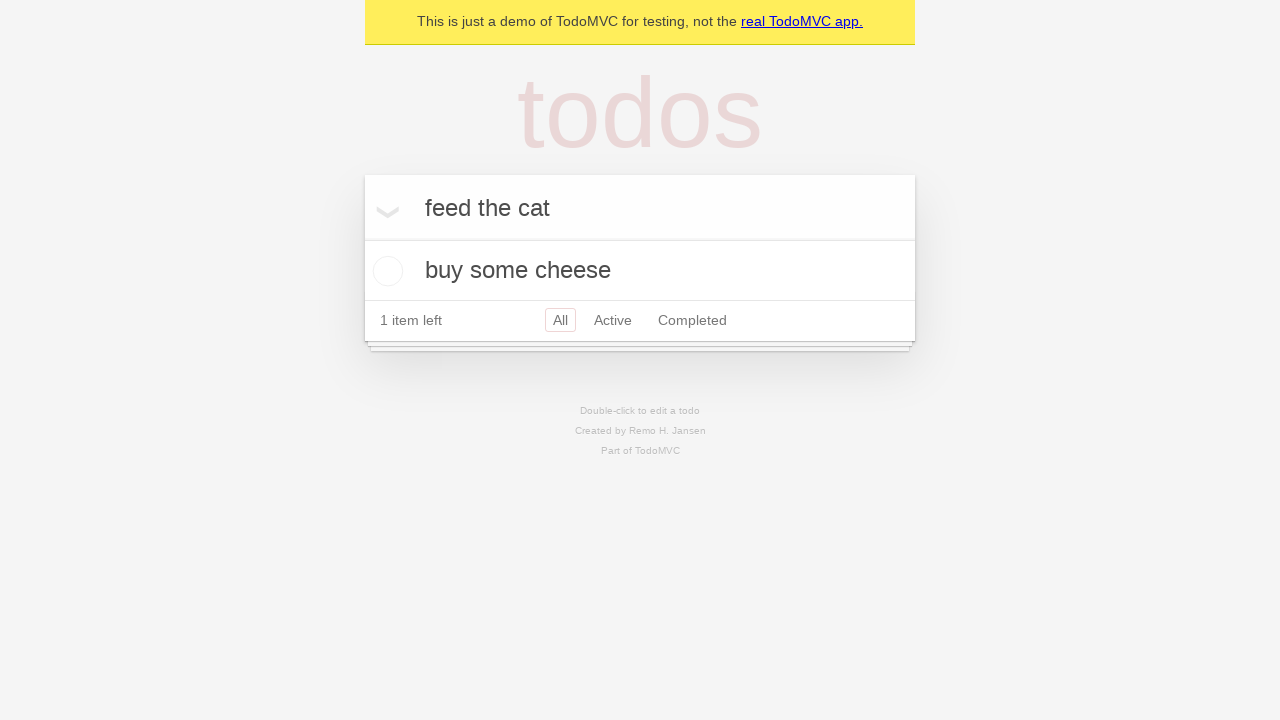

Pressed Enter to create todo 'feed the cat' on internal:attr=[placeholder="What needs to be done?"i]
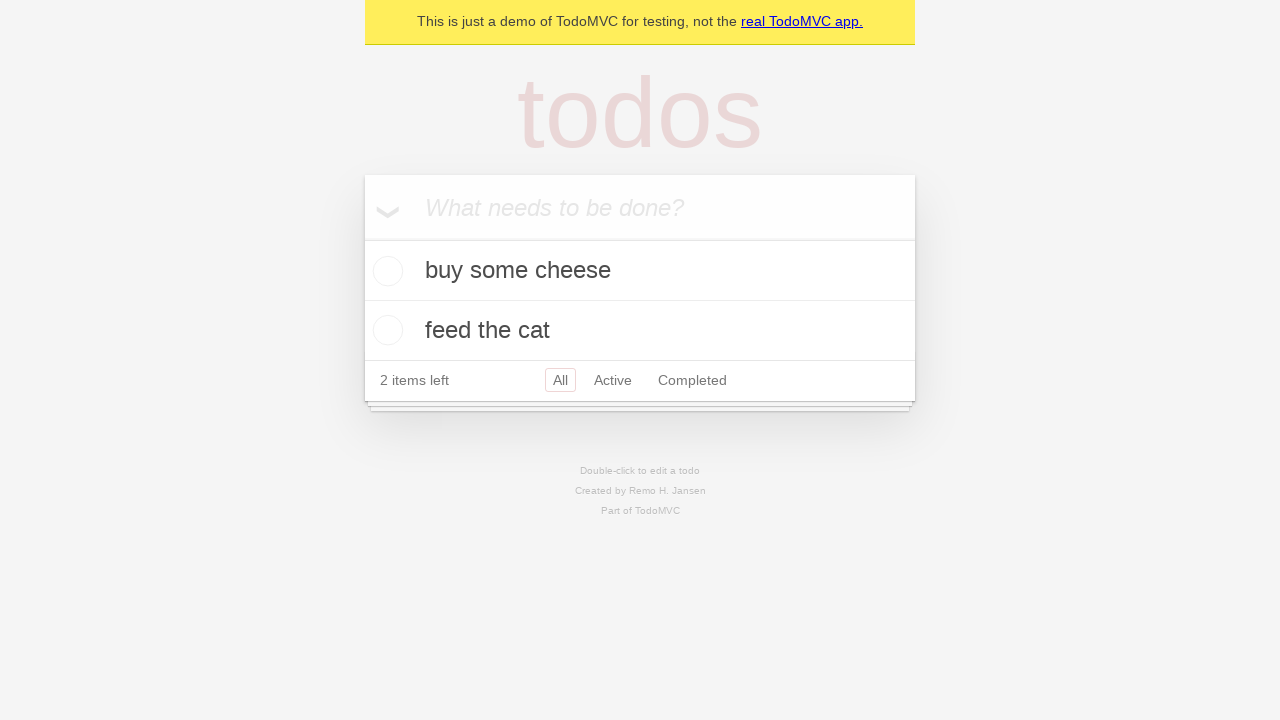

Filled new todo input with 'book a doctors appointment' on internal:attr=[placeholder="What needs to be done?"i]
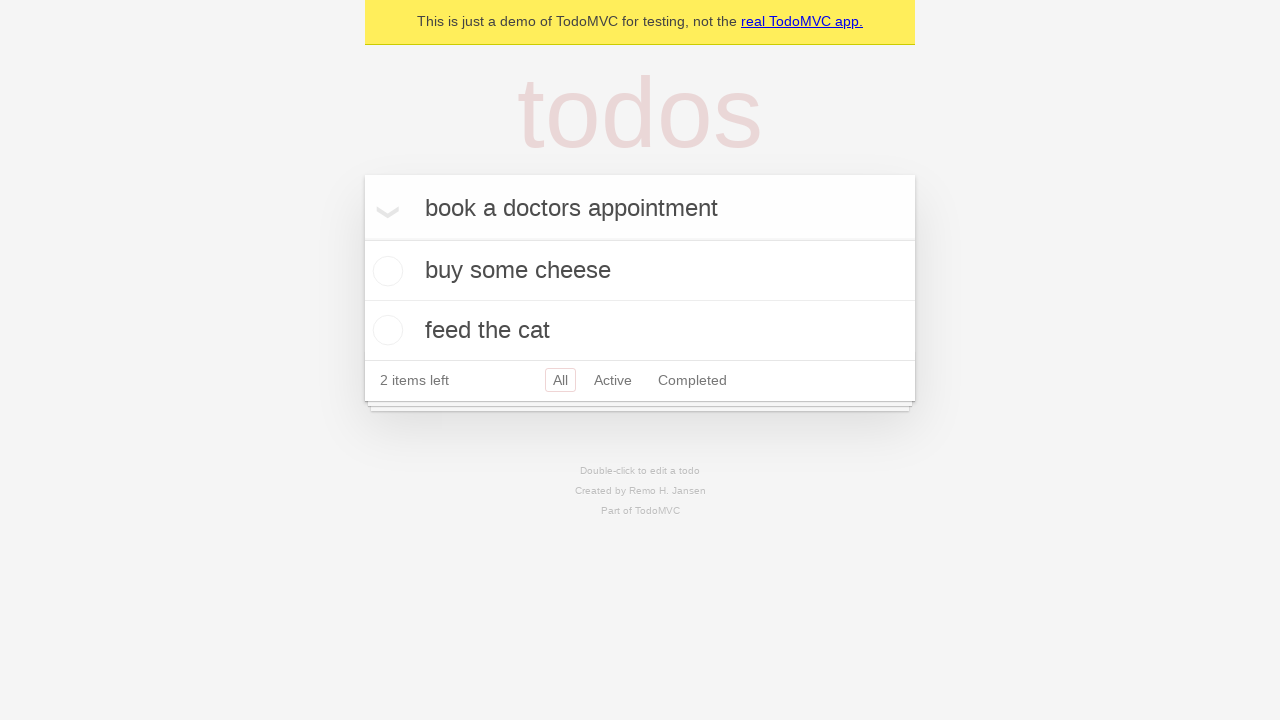

Pressed Enter to create todo 'book a doctors appointment' on internal:attr=[placeholder="What needs to be done?"i]
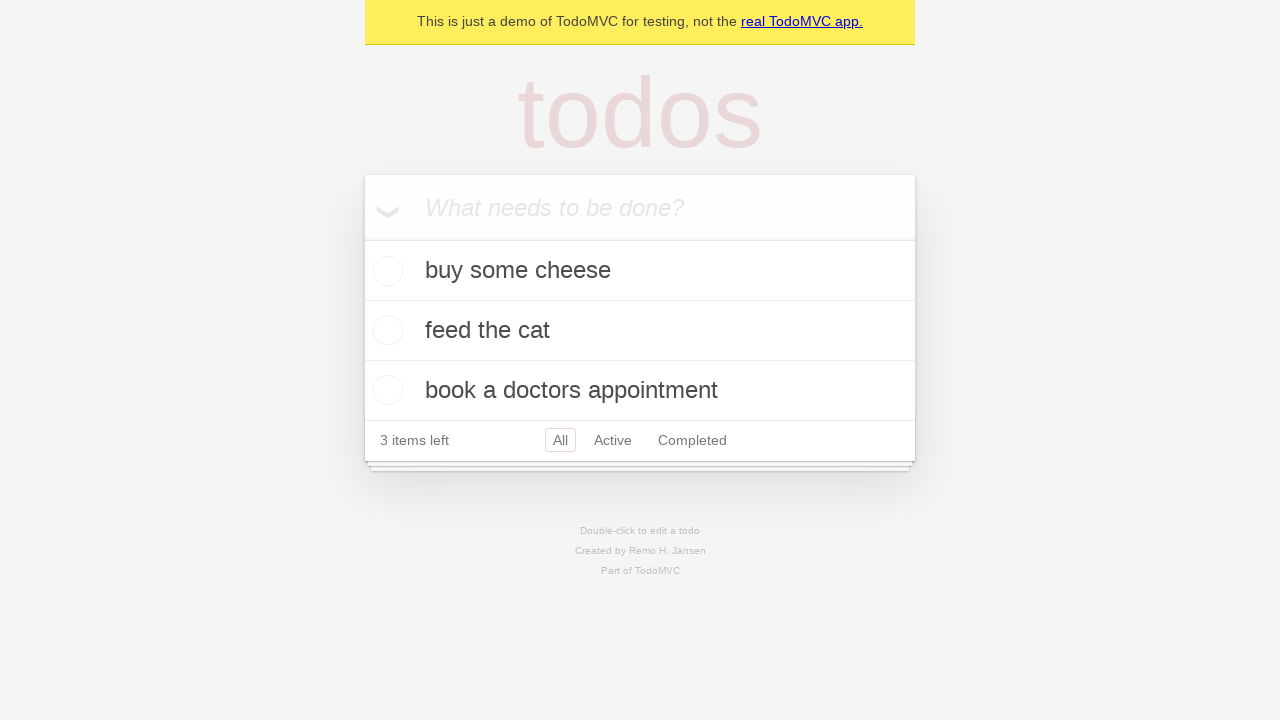

Double-clicked the second todo item to enter edit mode at (640, 331) on internal:testid=[data-testid="todo-item"s] >> nth=1
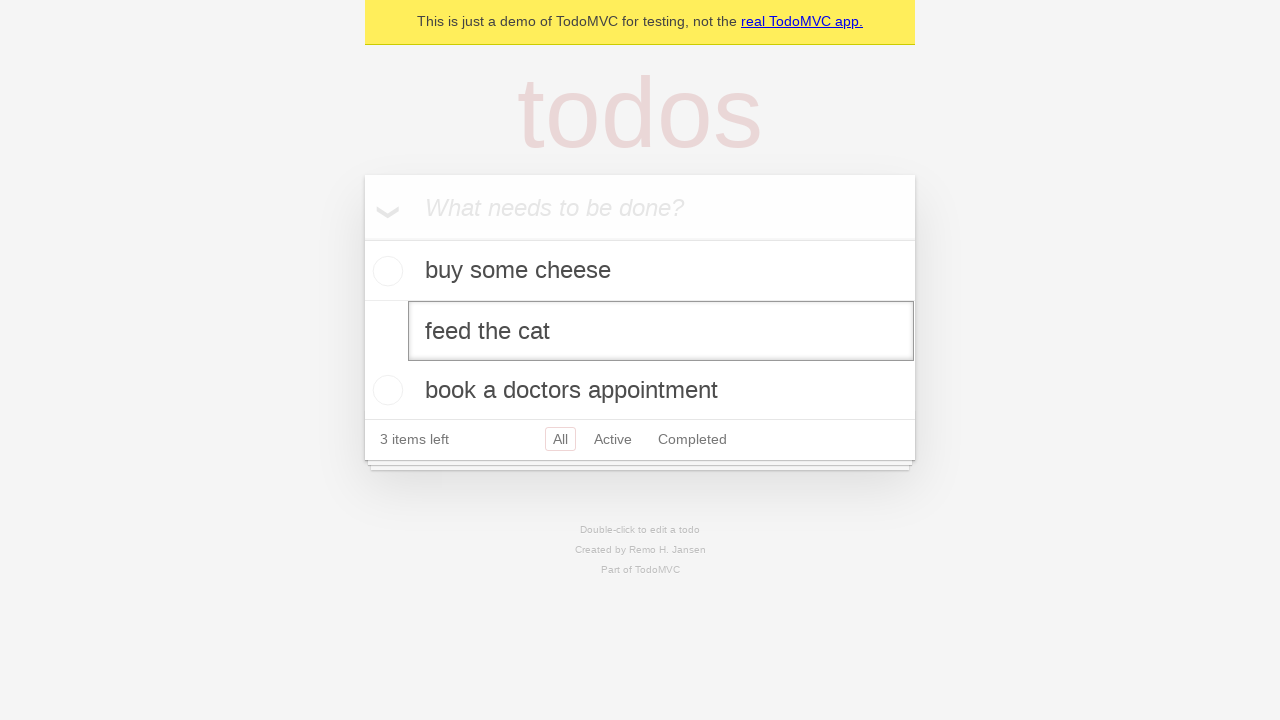

Filled edit textbox with new text 'buy some sausages' on internal:testid=[data-testid="todo-item"s] >> nth=1 >> internal:role=textbox[nam
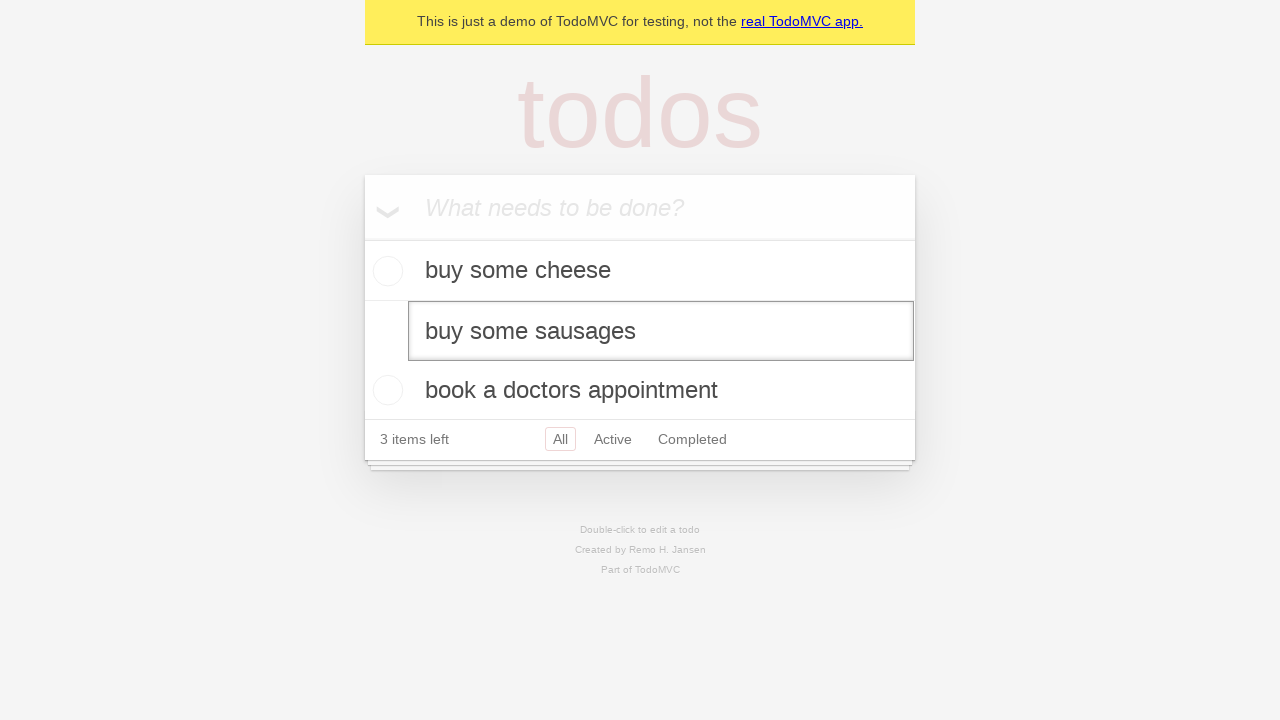

Triggered blur event on edit textbox to save changes
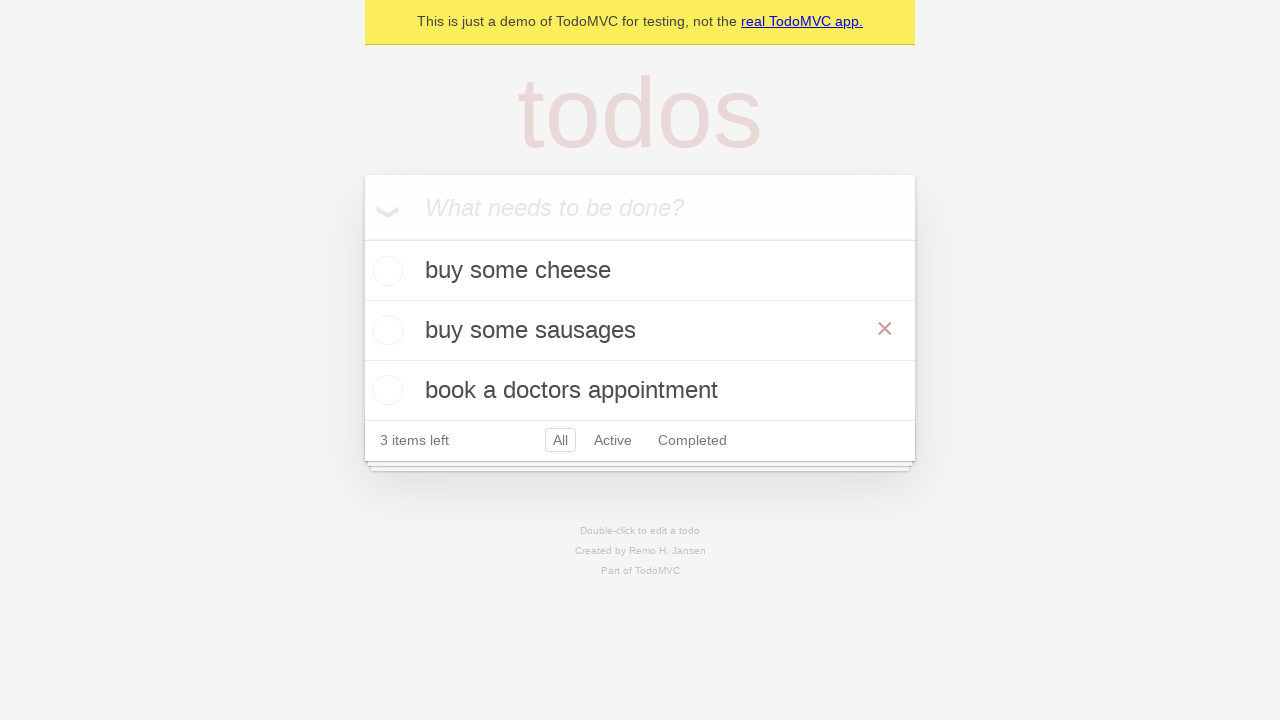

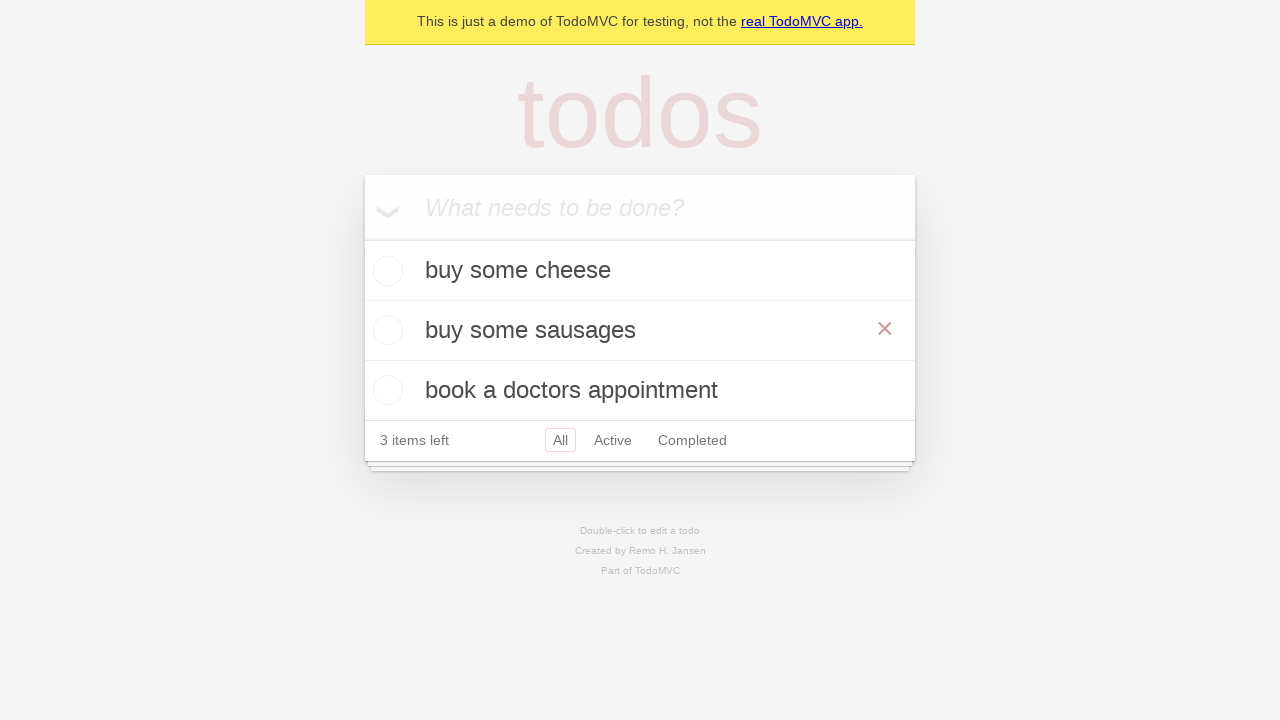